Tests registration form 1 by filling required fields (first name, last name, email) and verifying successful registration message appears.

Starting URL: http://suninjuly.github.io/registration1.html

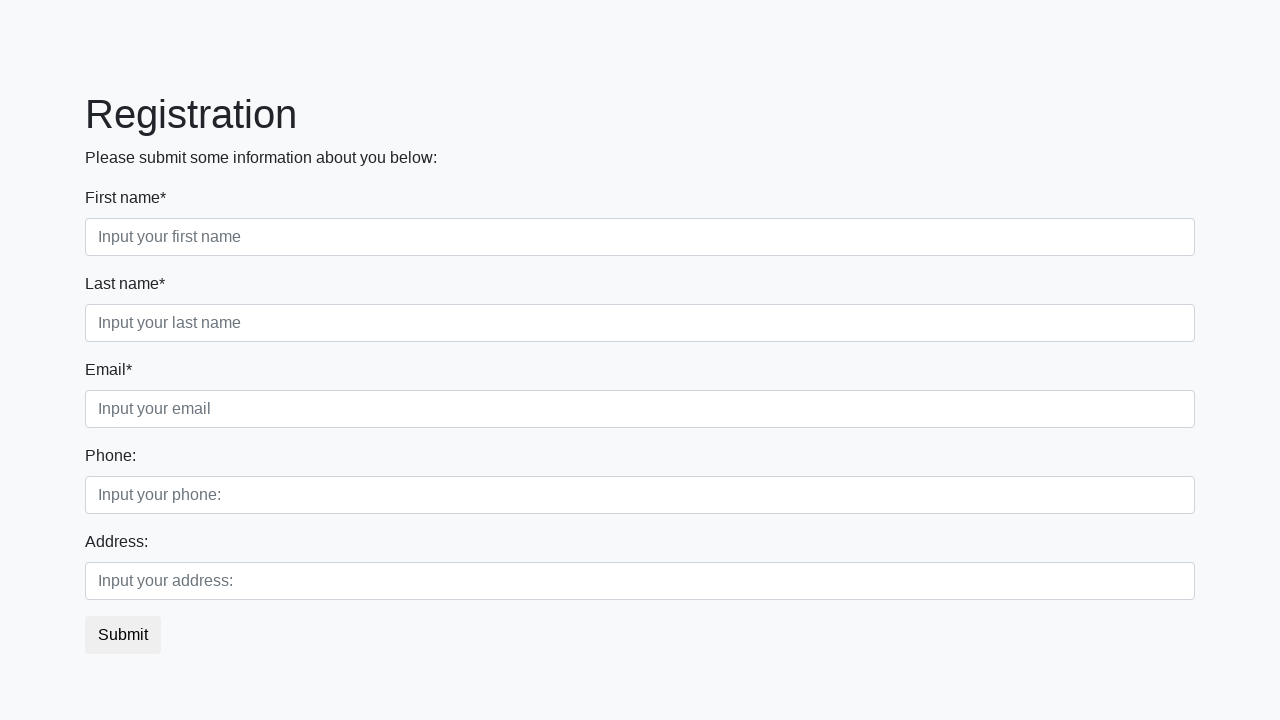

Filled first name field with 'Ivan' on .first[required]
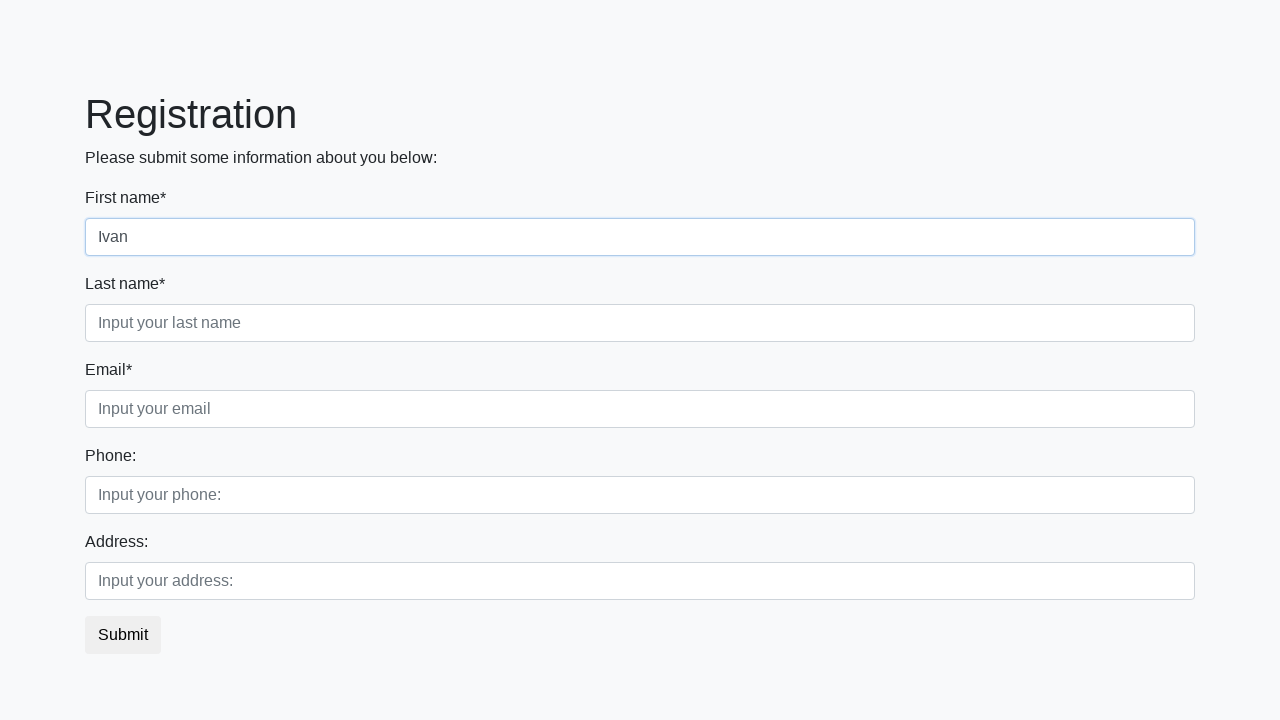

Filled last name field with 'Petrov' on .second[required]
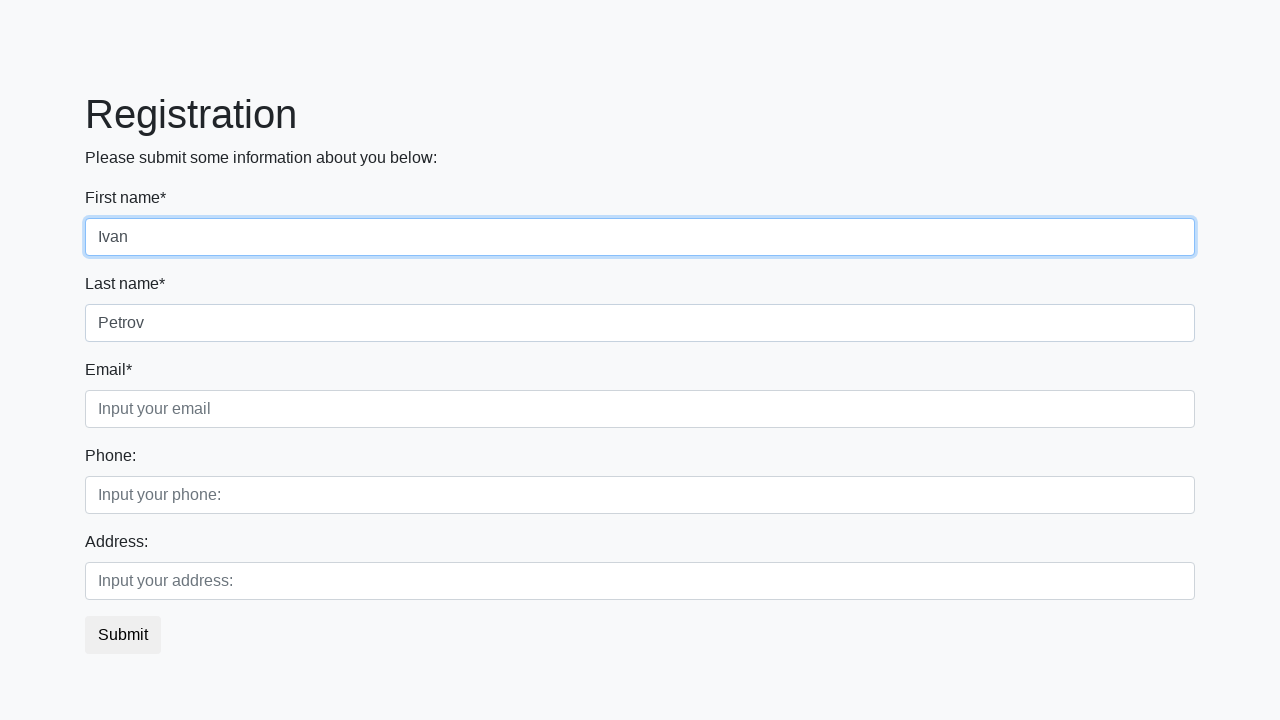

Filled email field with 'mymail@gmail.com' on .third[required]
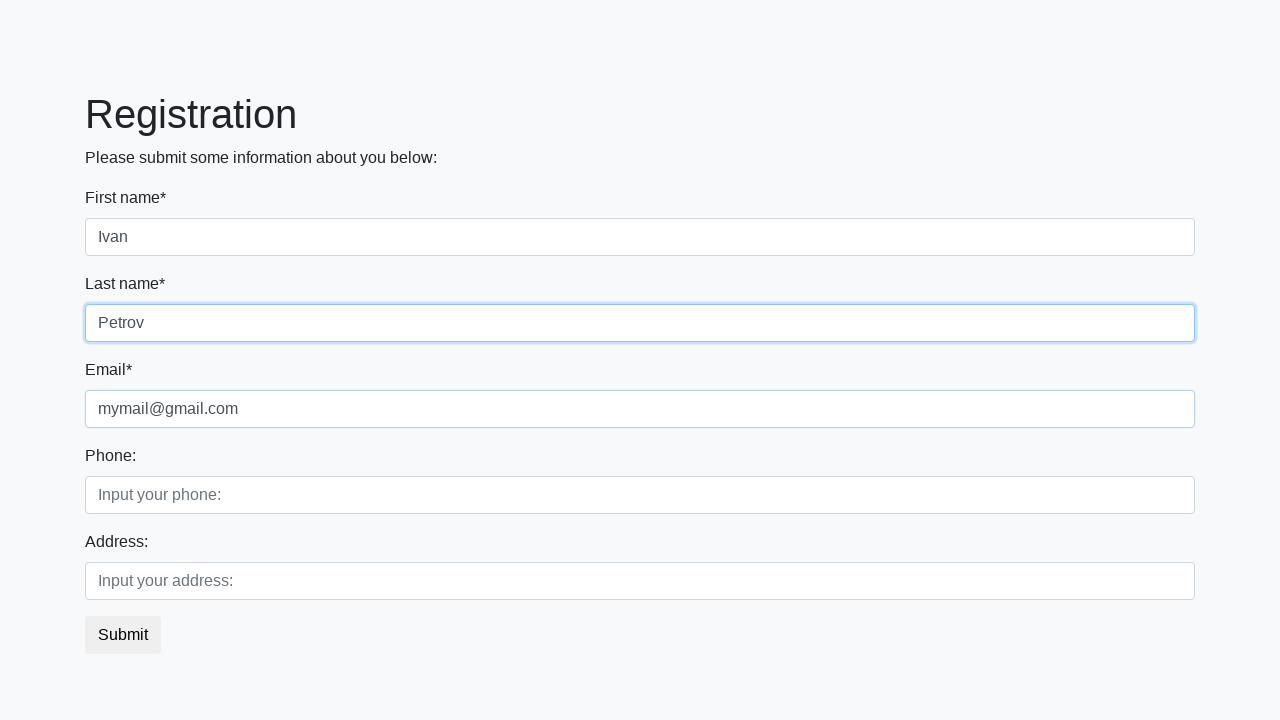

Clicked submit button to register at (123, 635) on button.btn
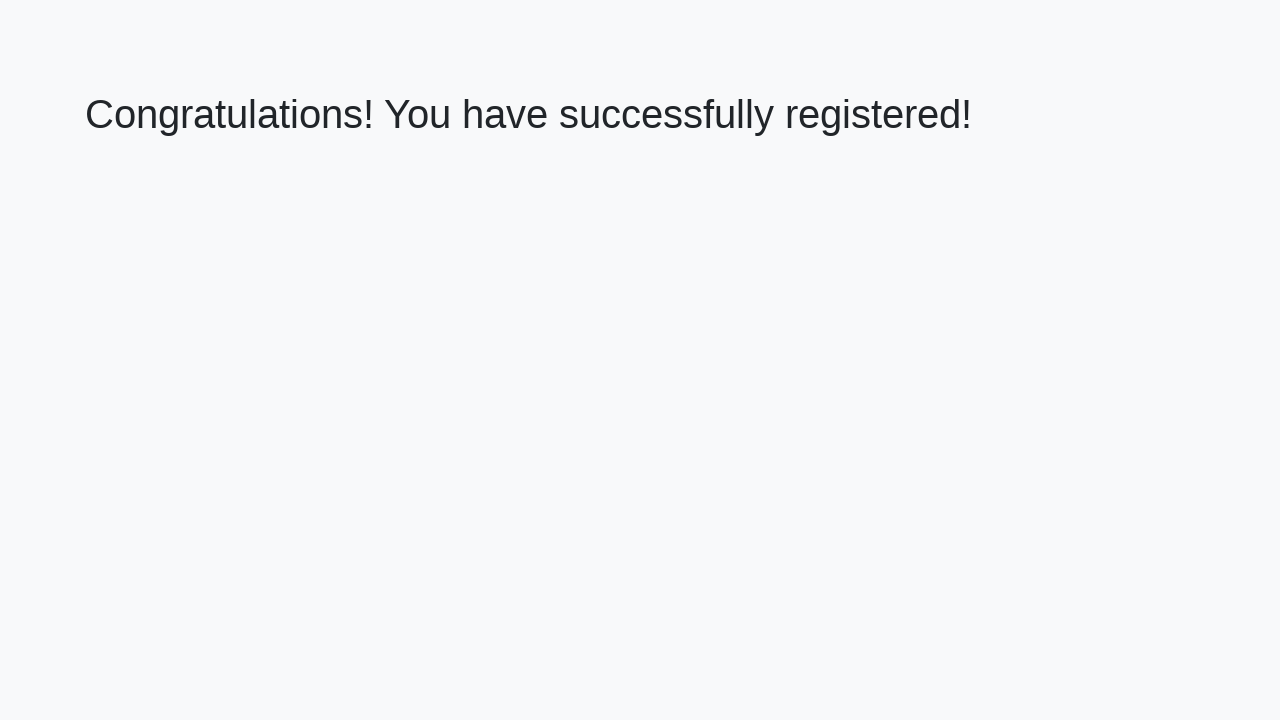

Retrieved success message text
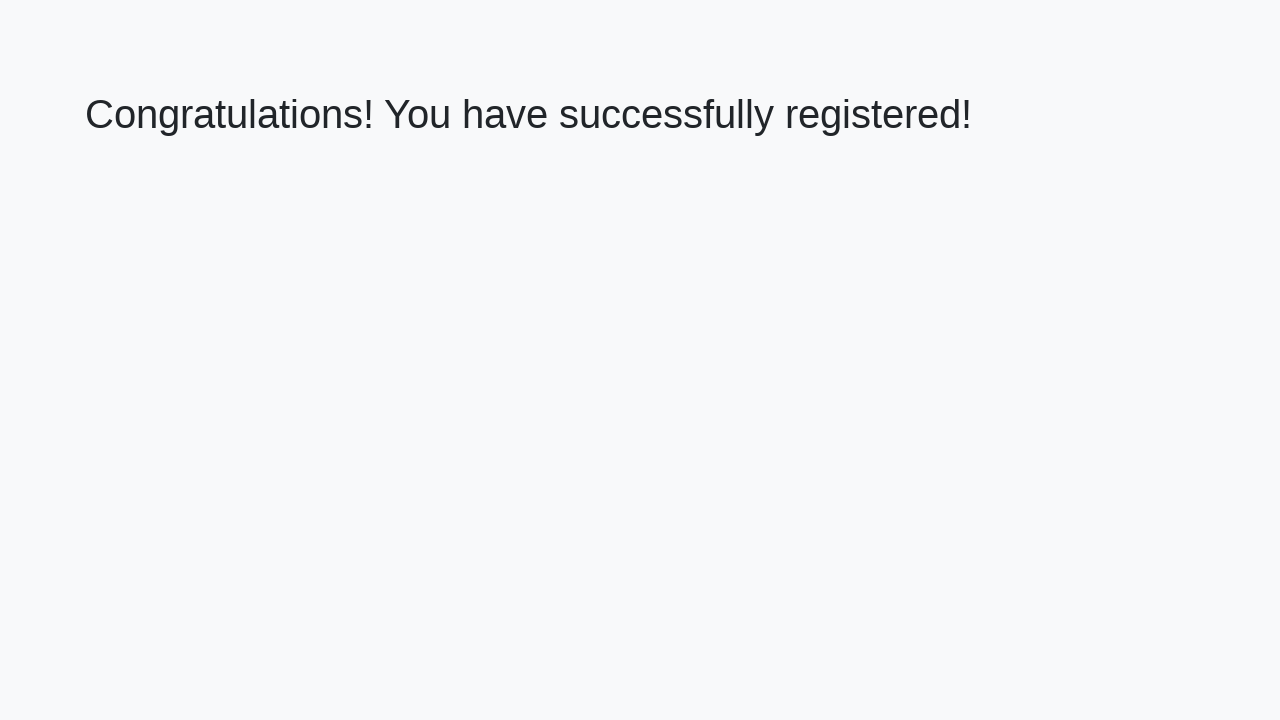

Verified success message: 'Congratulations! You have successfully registered!'
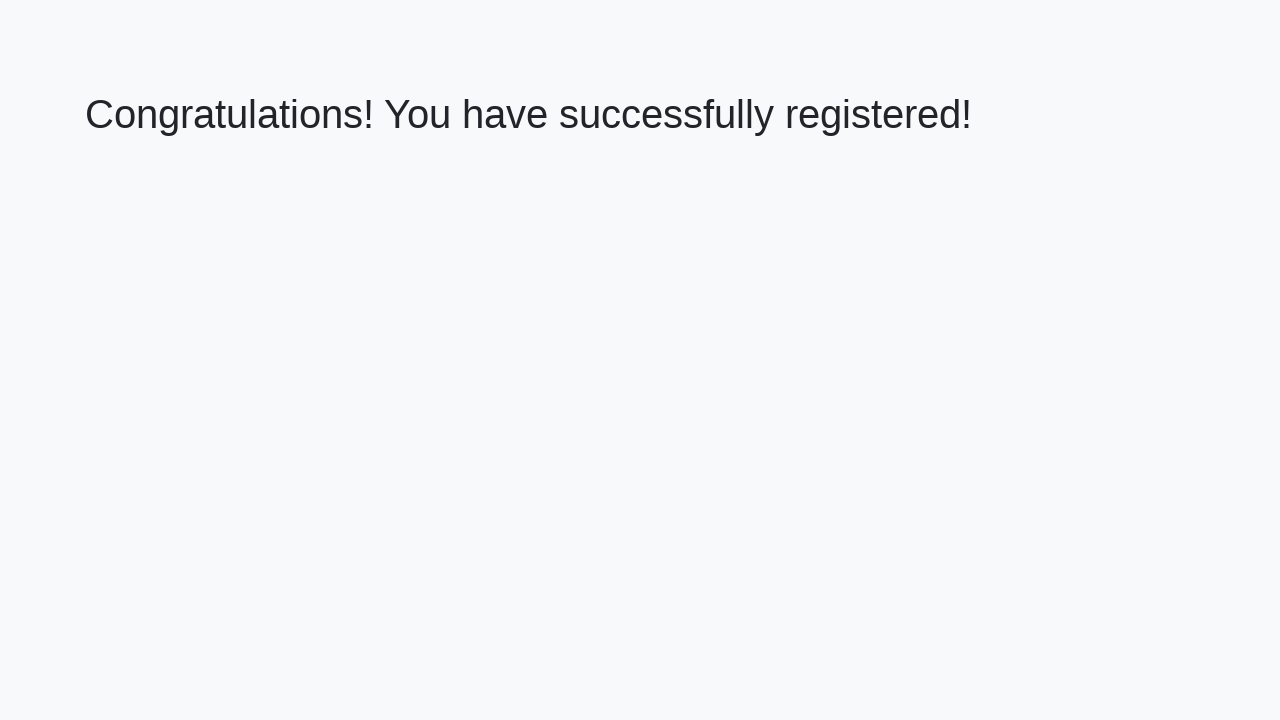

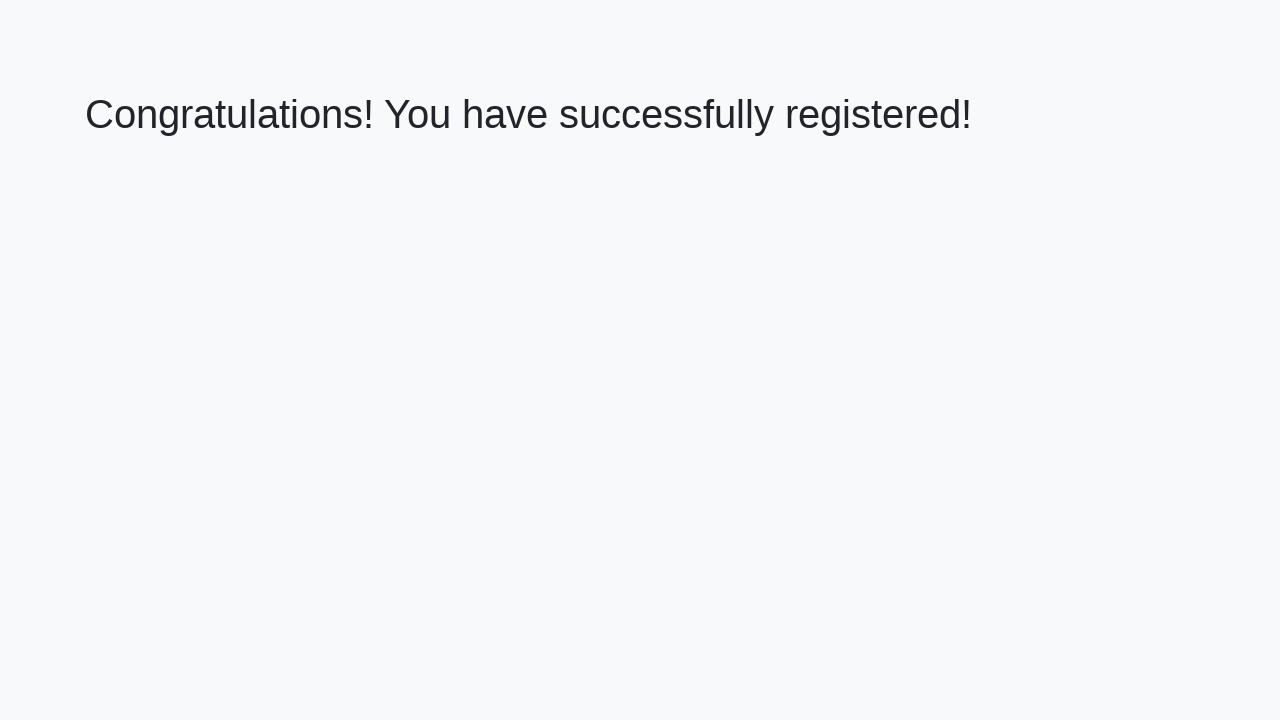